Tests radio button functionality on demoqa.com by navigating to the Elements section, clicking Yes and Impressive radio buttons, and verifying the No radio button is disabled

Starting URL: https://demoqa.com/

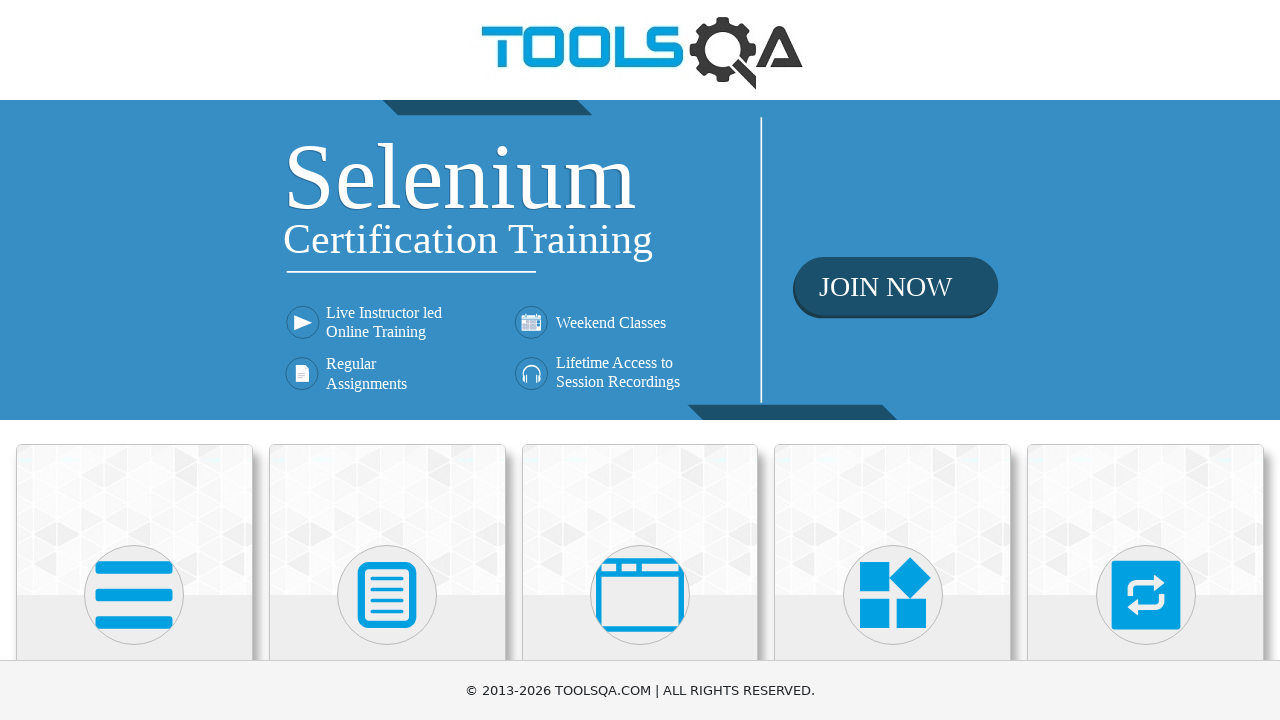

Clicked on Elements card on landing page at (134, 520) on .category-cards .card:has-text('Elements')
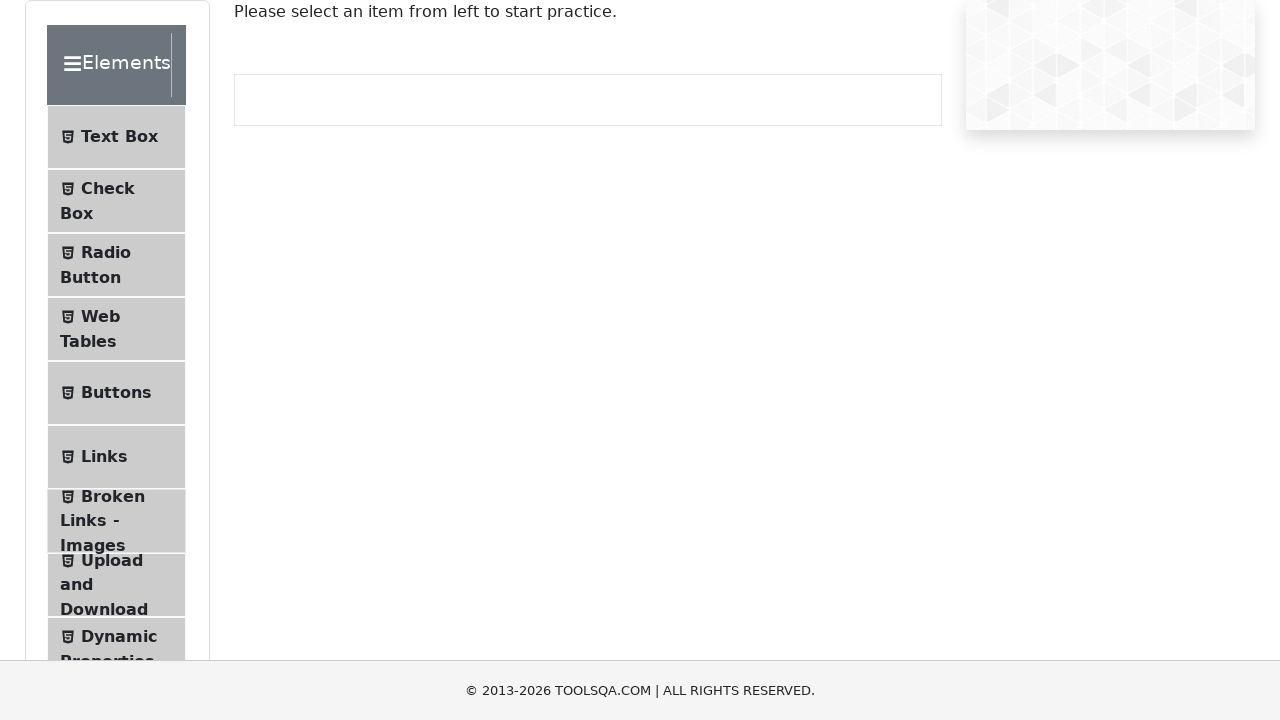

Clicked on Radio Button menu item at (106, 252) on text=Radio Button
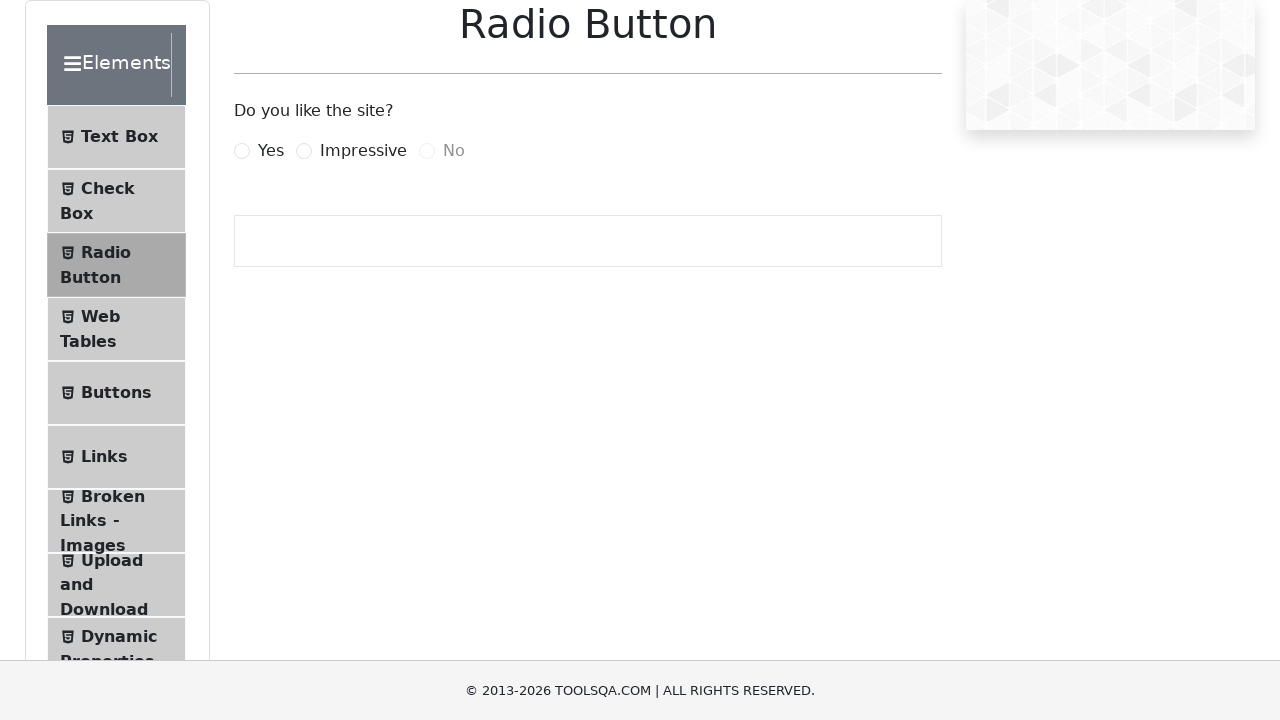

Clicked Yes radio button at (271, 151) on label[for='yesRadio']
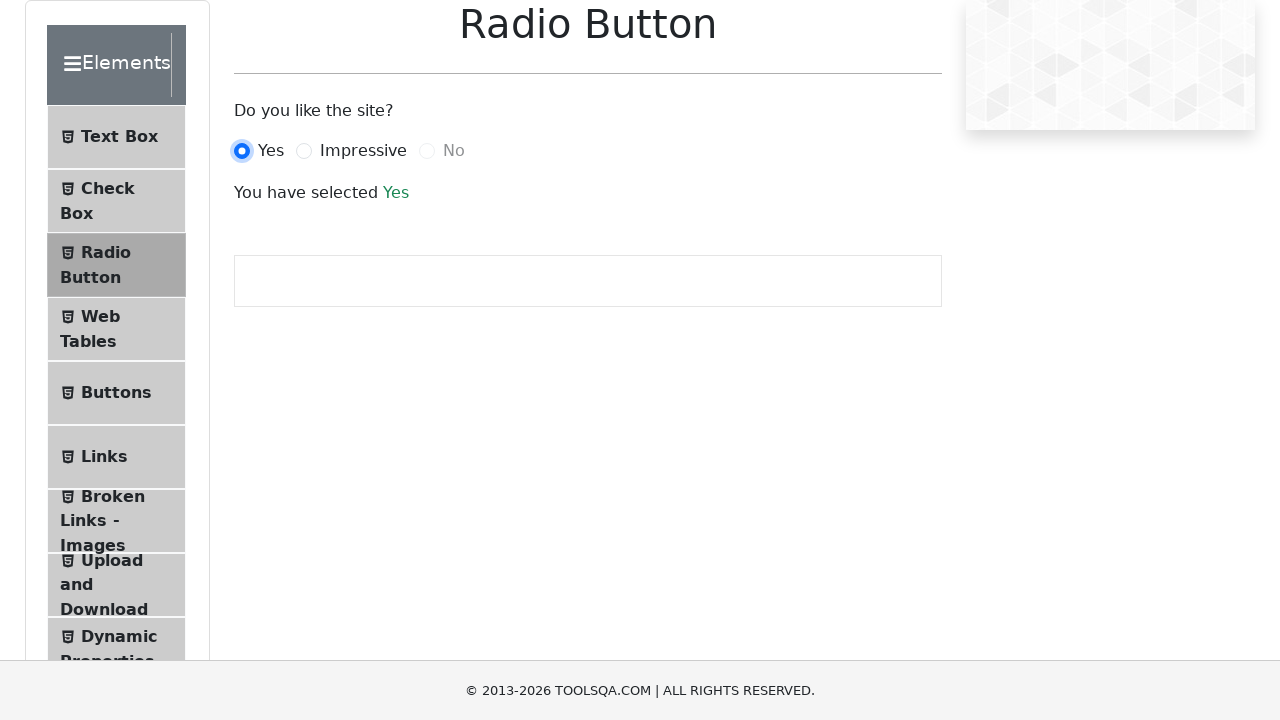

Verified Yes radio button is selected
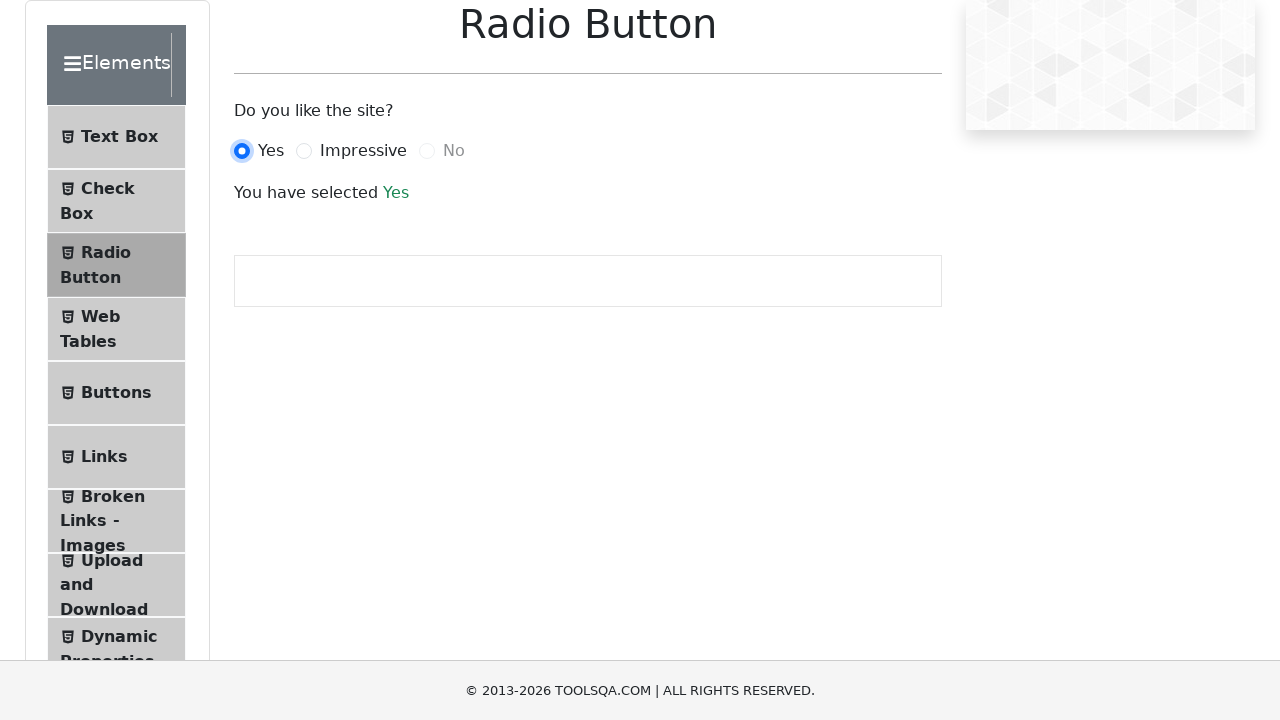

Clicked Impressive radio button at (363, 151) on label[for='impressiveRadio']
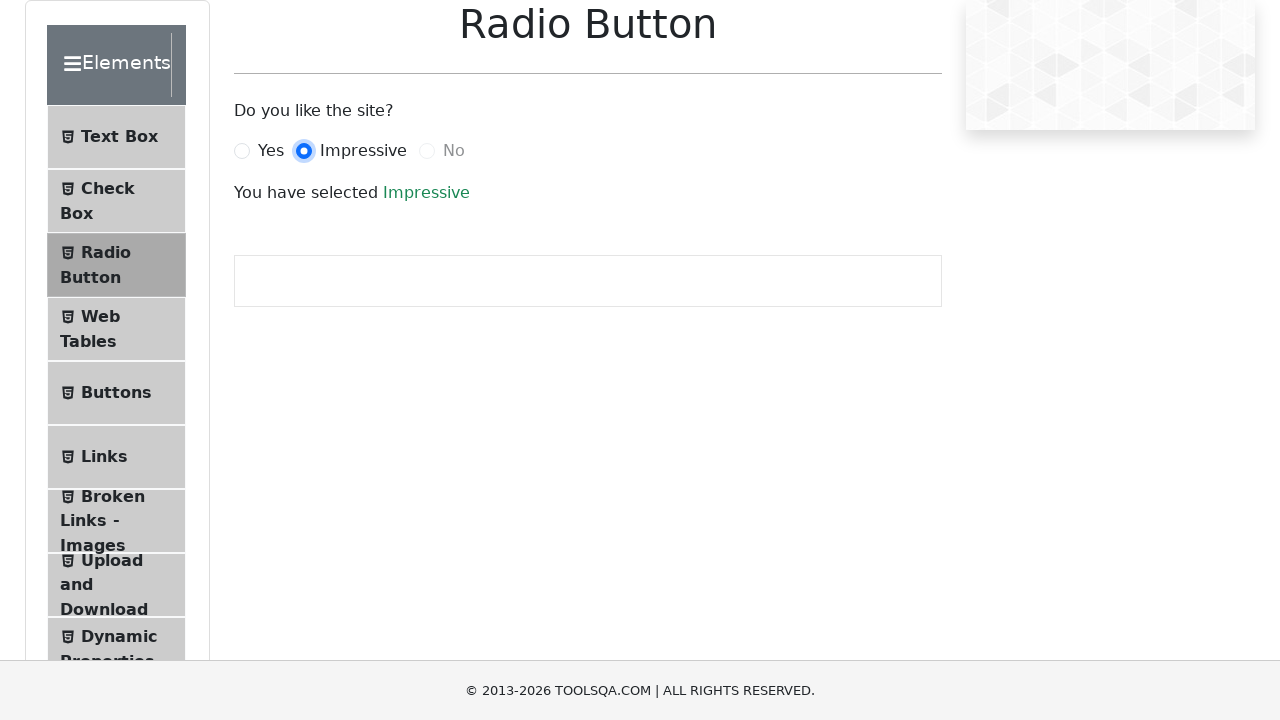

Verified Impressive radio button is selected
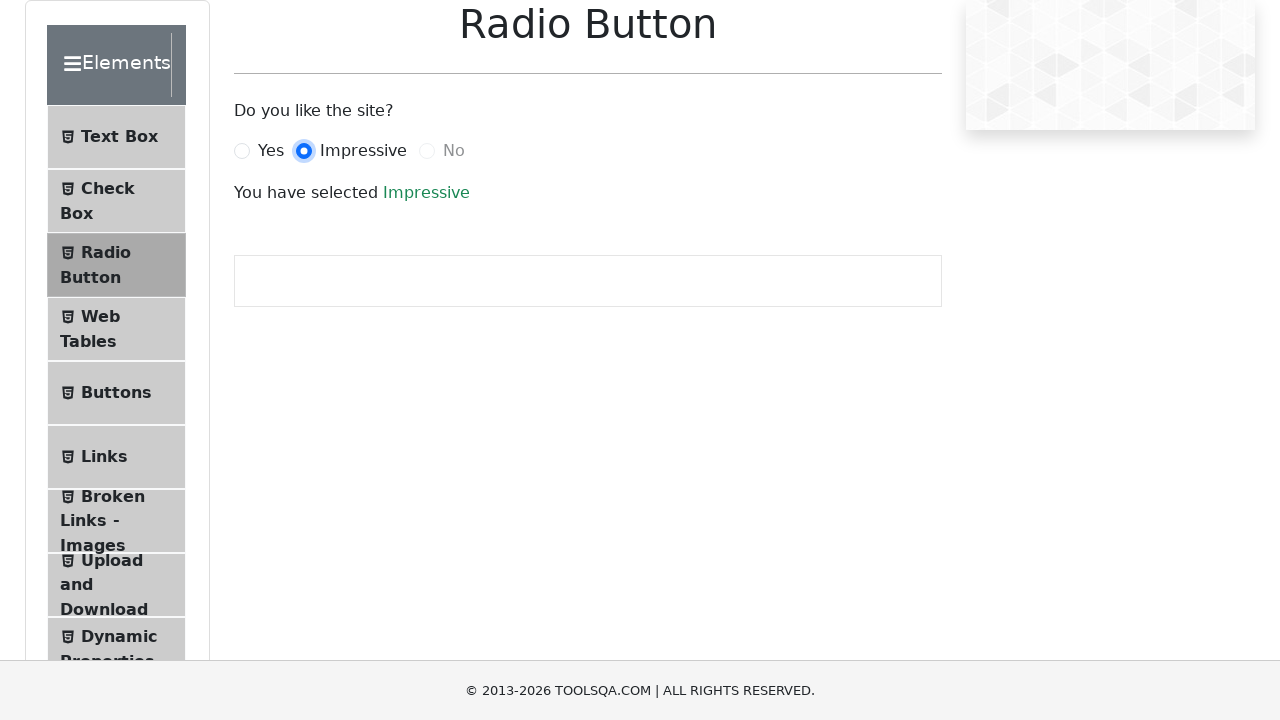

Verified No radio button is disabled
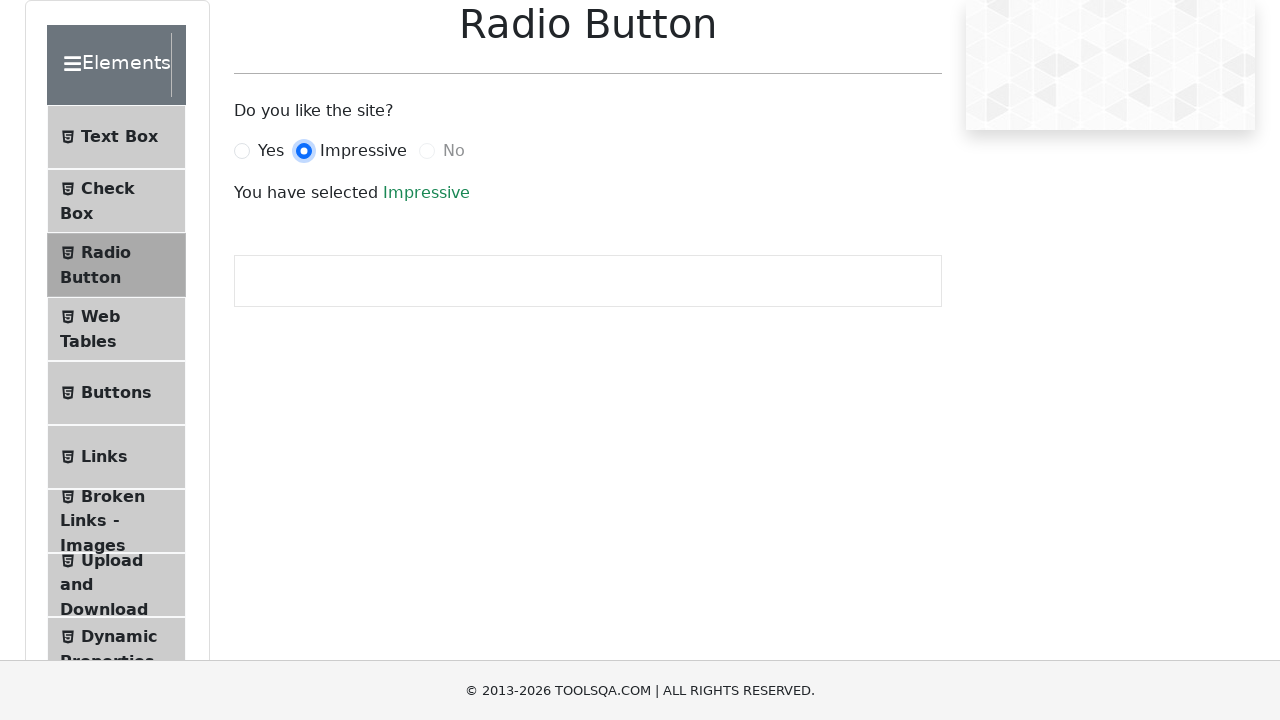

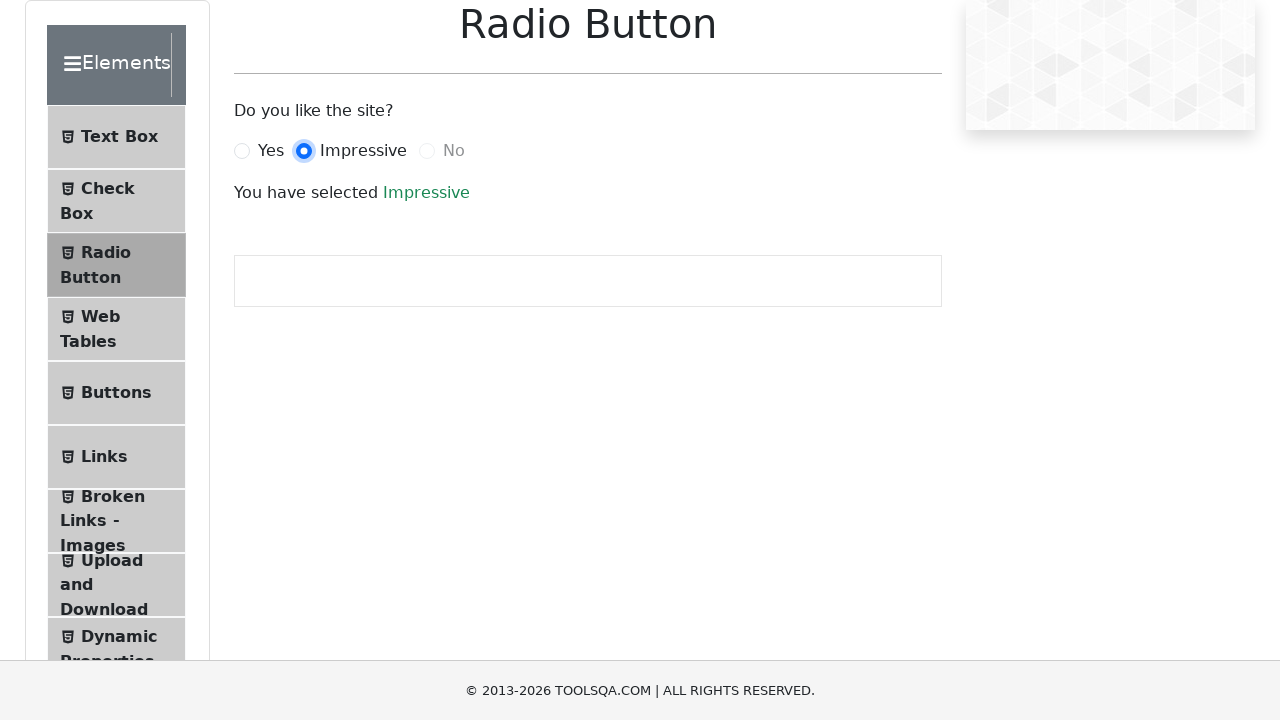